Tests multiple selection using Control/Command key to select random items (1, 4, 8, 11, 16) from a list

Starting URL: https://automationfc.github.io/jquery-selectable/

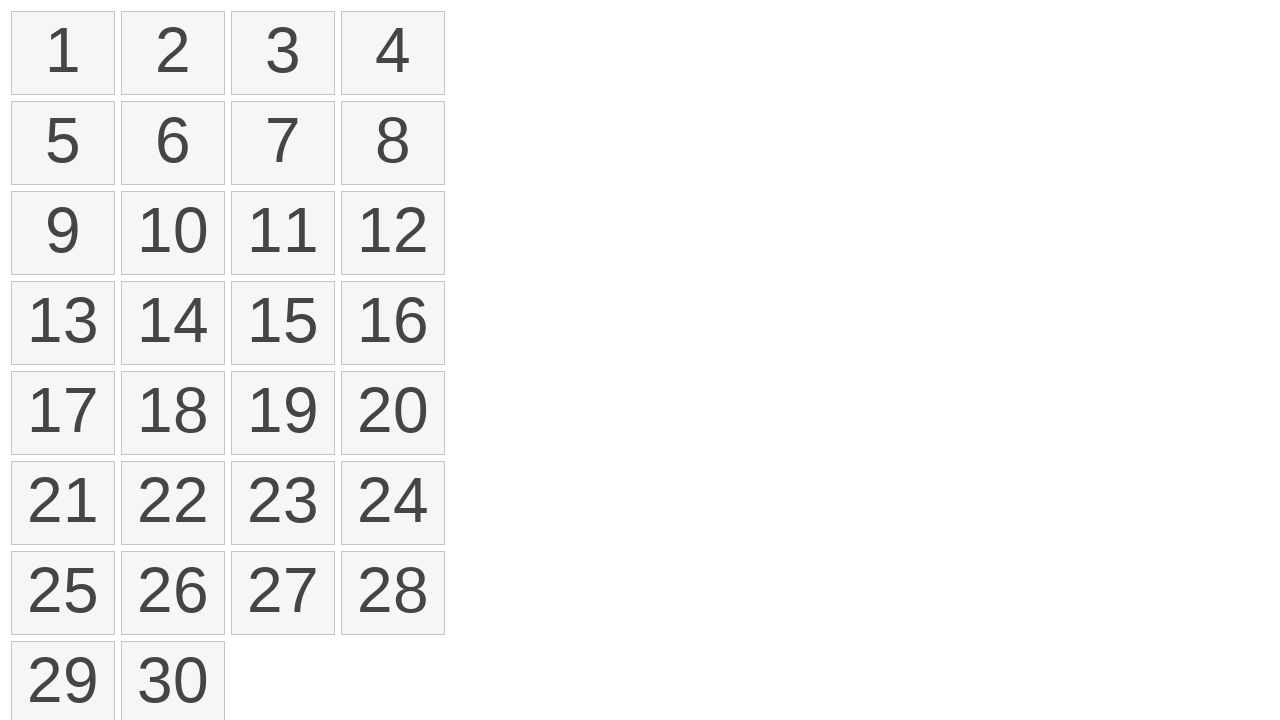

Located all selectable number elements in the list
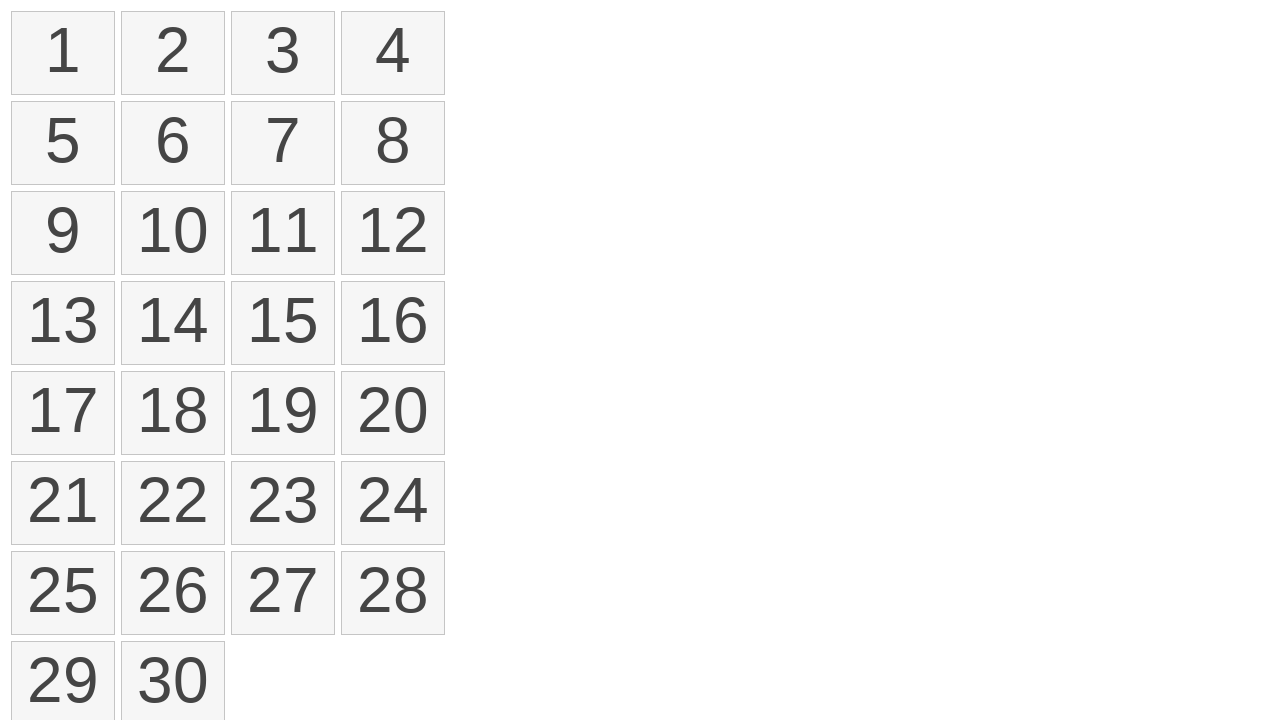

Pressed down Control/Command key to enable multi-selection mode
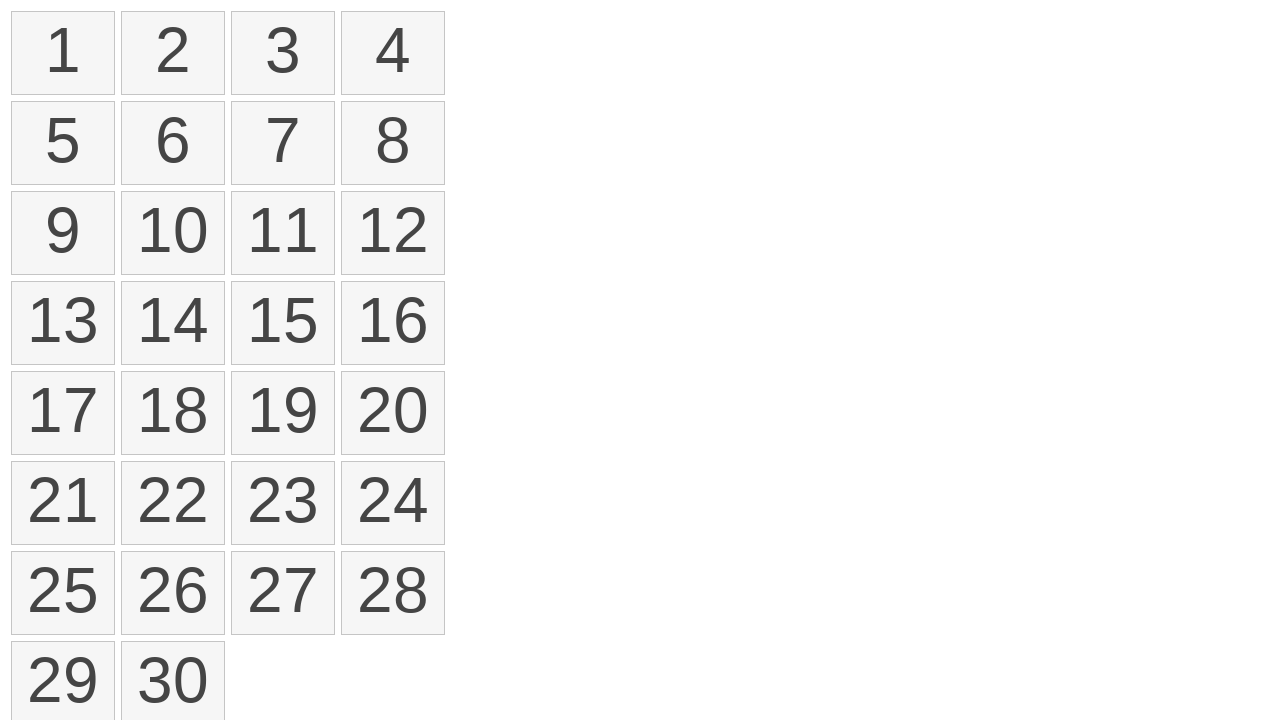

Clicked item 1 (index 0) while holding Control at (63, 53) on ol.ui-selectable li >> nth=0
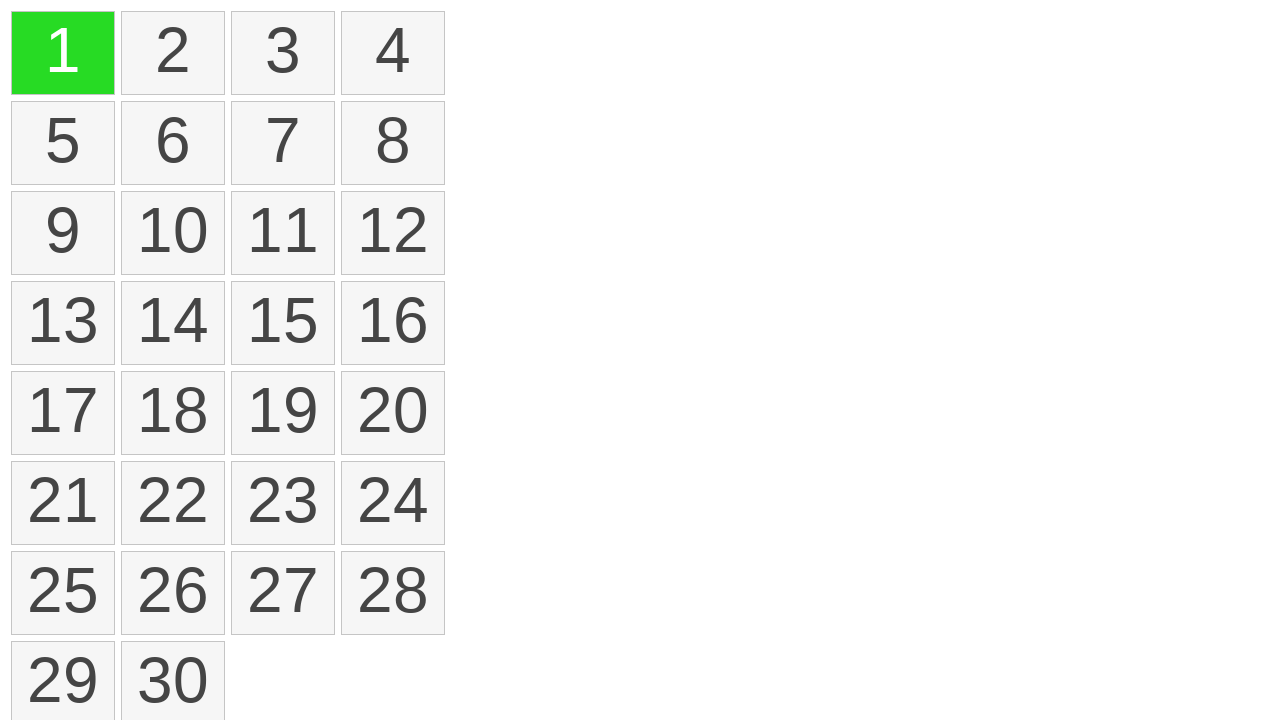

Clicked item 4 (index 3) while holding Control at (393, 53) on ol.ui-selectable li >> nth=3
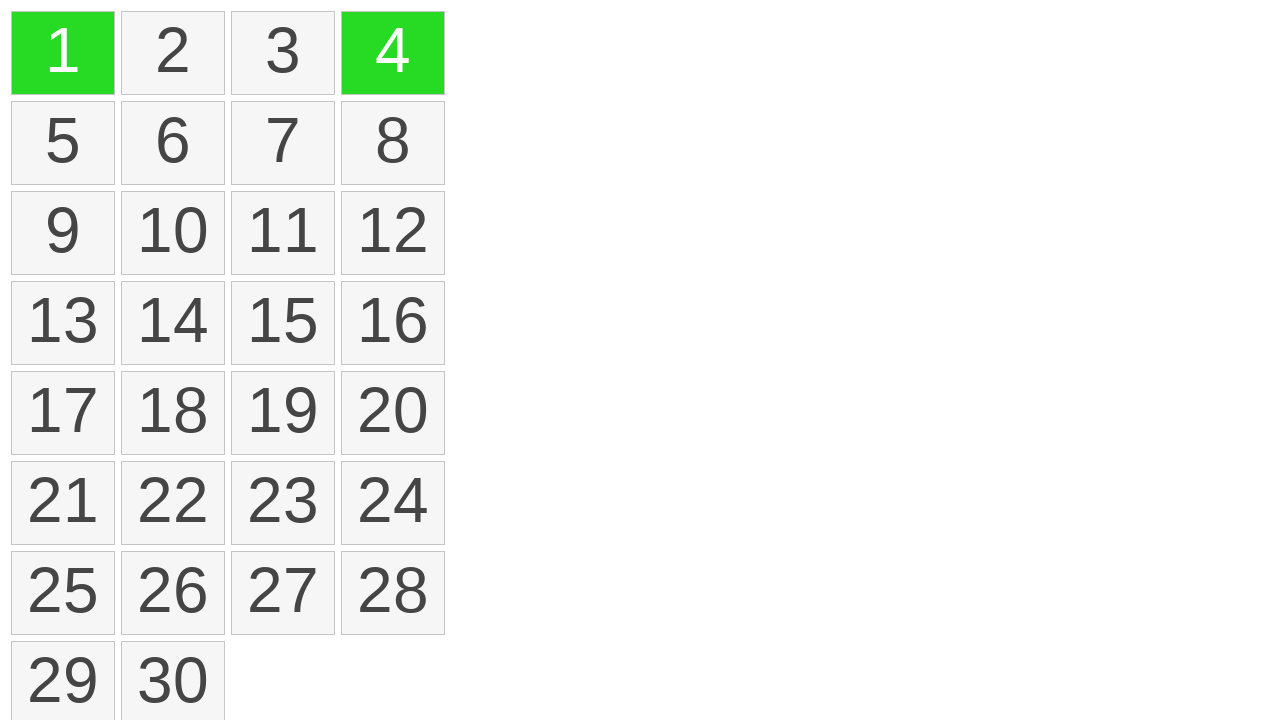

Clicked item 8 (index 7) while holding Control at (393, 143) on ol.ui-selectable li >> nth=7
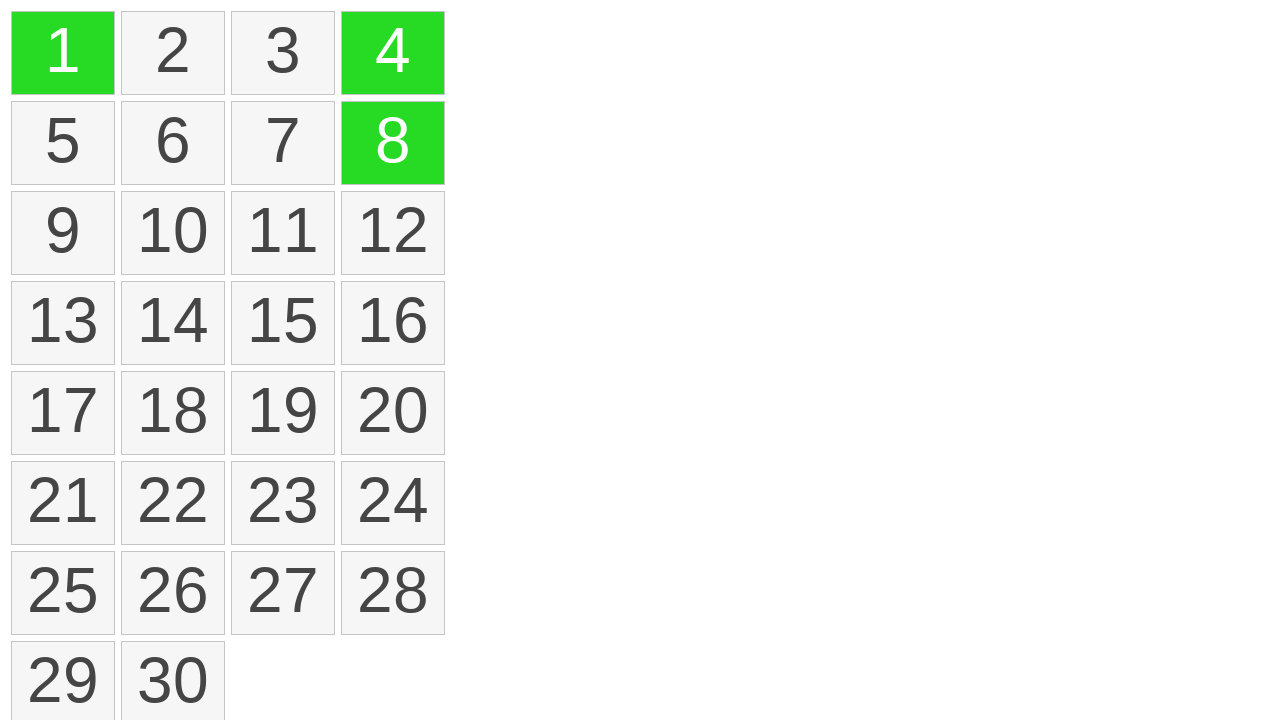

Clicked item 11 (index 10) while holding Control at (283, 233) on ol.ui-selectable li >> nth=10
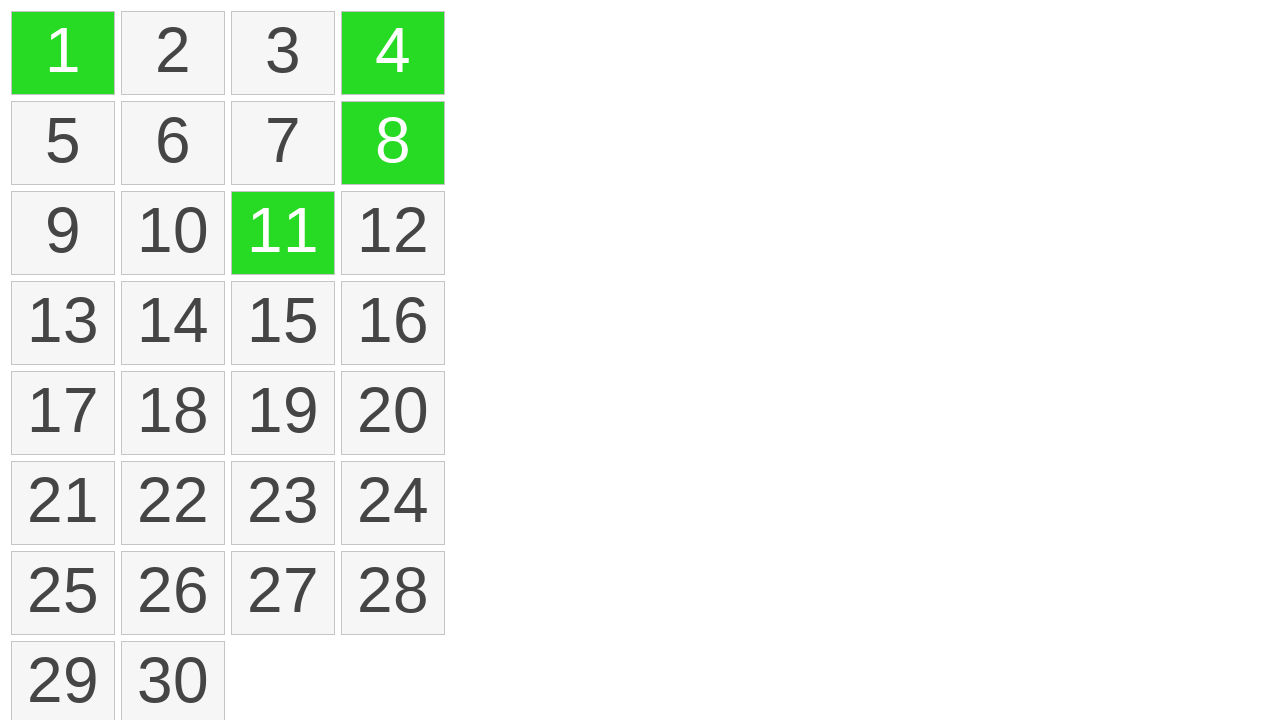

Clicked item 16 (index 15) while holding Control at (393, 323) on ol.ui-selectable li >> nth=15
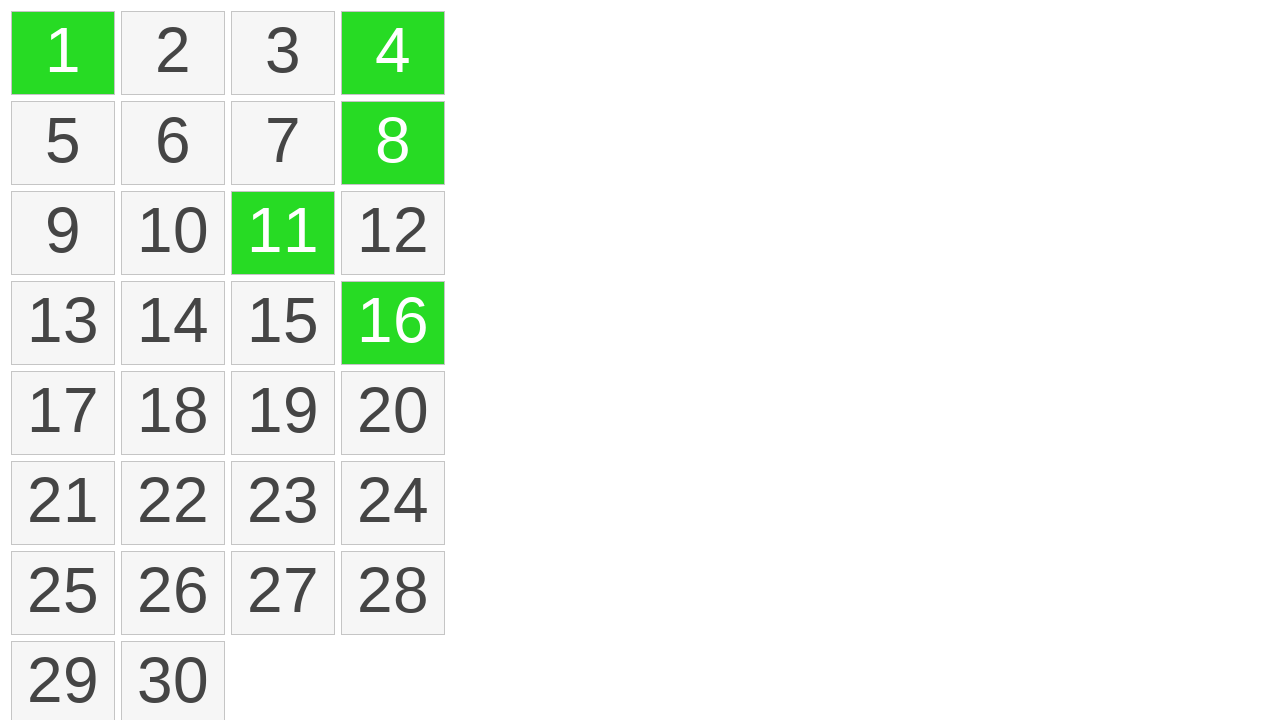

Released Control/Command key to complete multi-selection
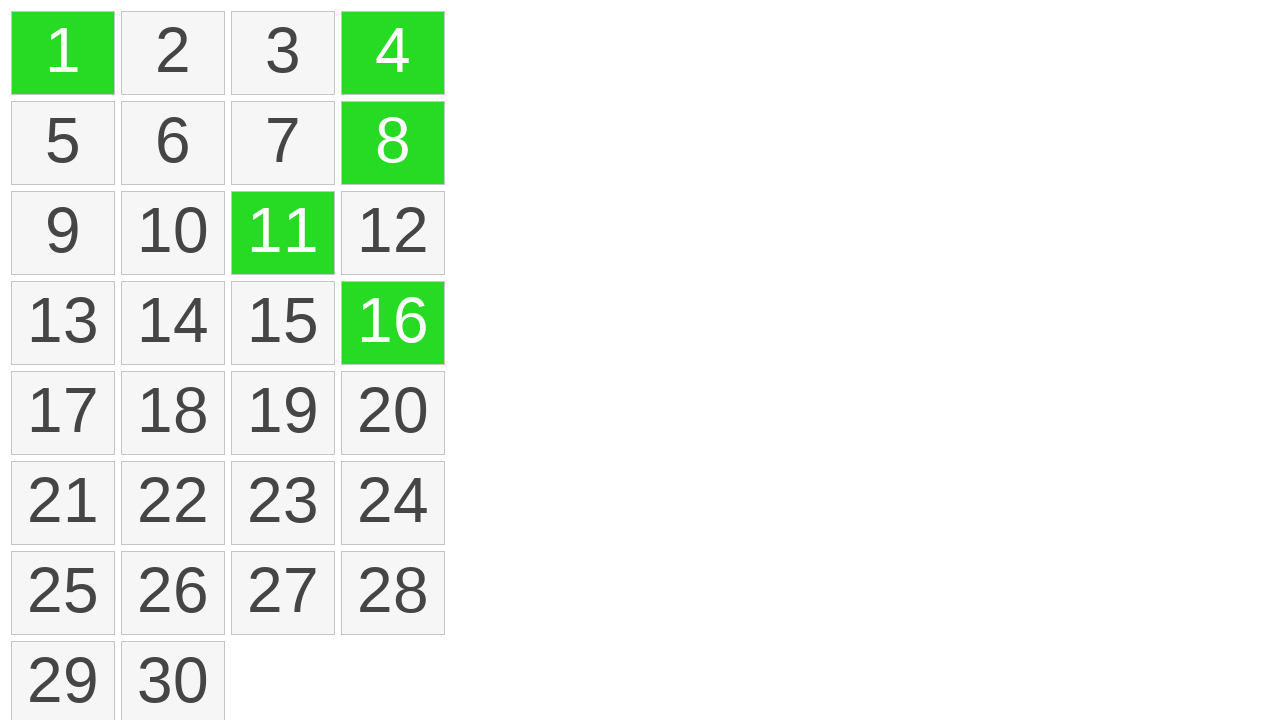

Waited 2 seconds for selection to be applied
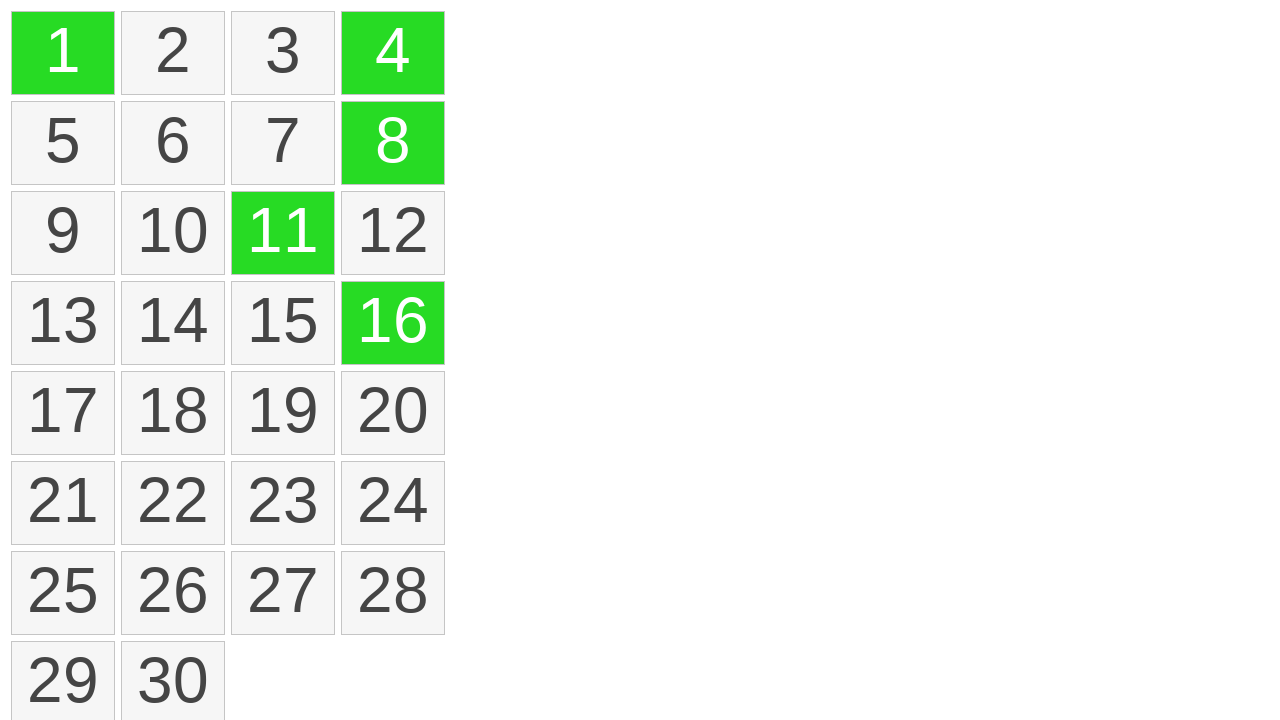

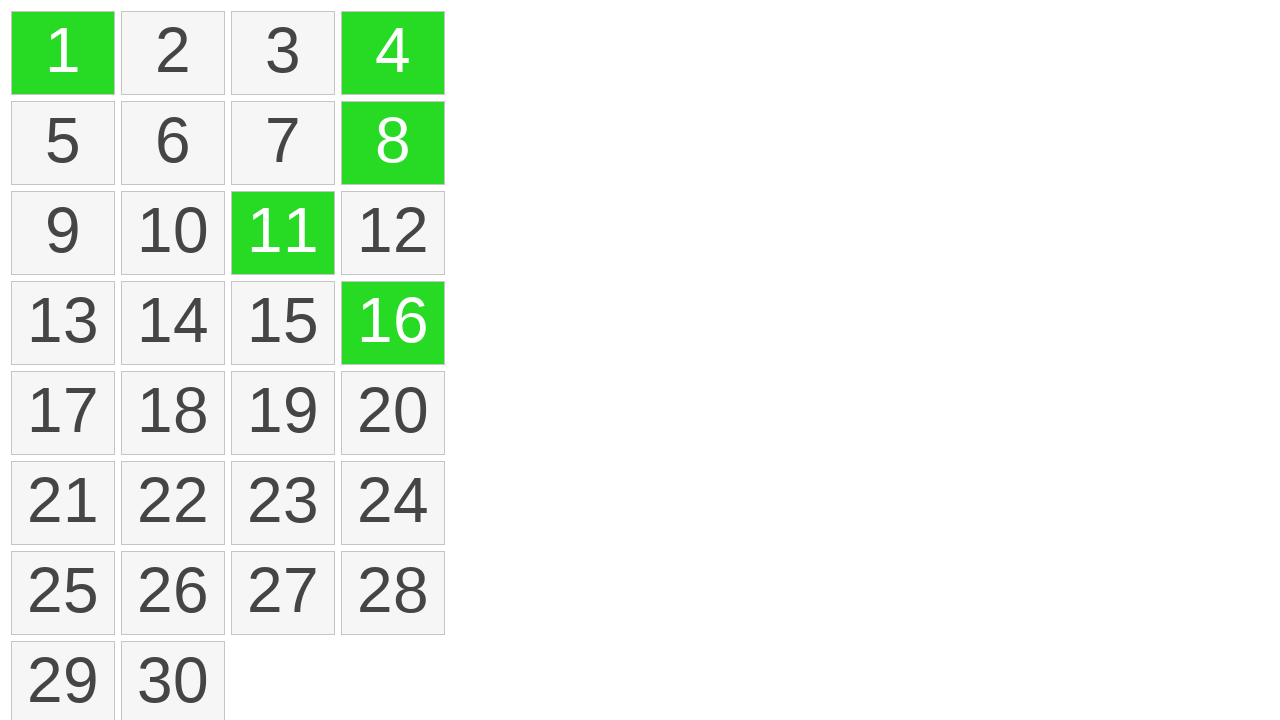